Tests various button interactions on LeafGround's button page including clicking buttons, checking disabled state, getting button position and size, and hovering to change button color.

Starting URL: https://www.leafground.com/button.xhtml

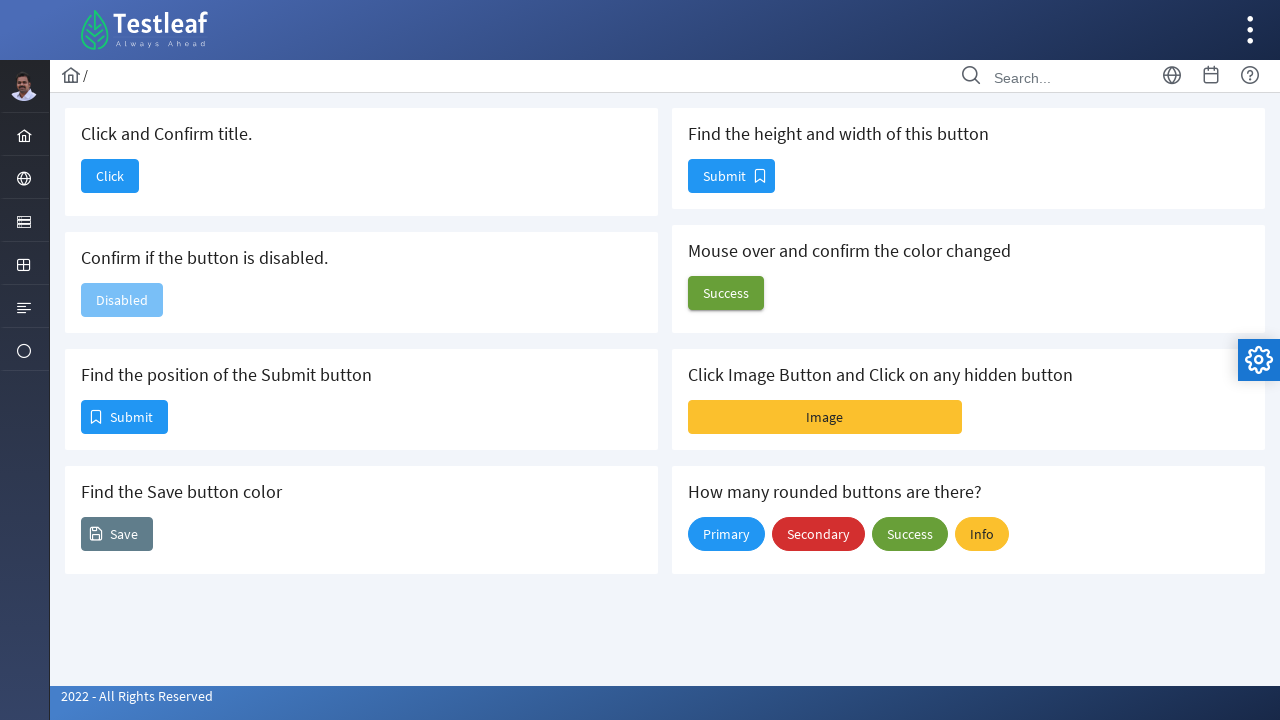

Clicked first button to navigate to Dashboard at (110, 176) on #j_idt88\:j_idt90
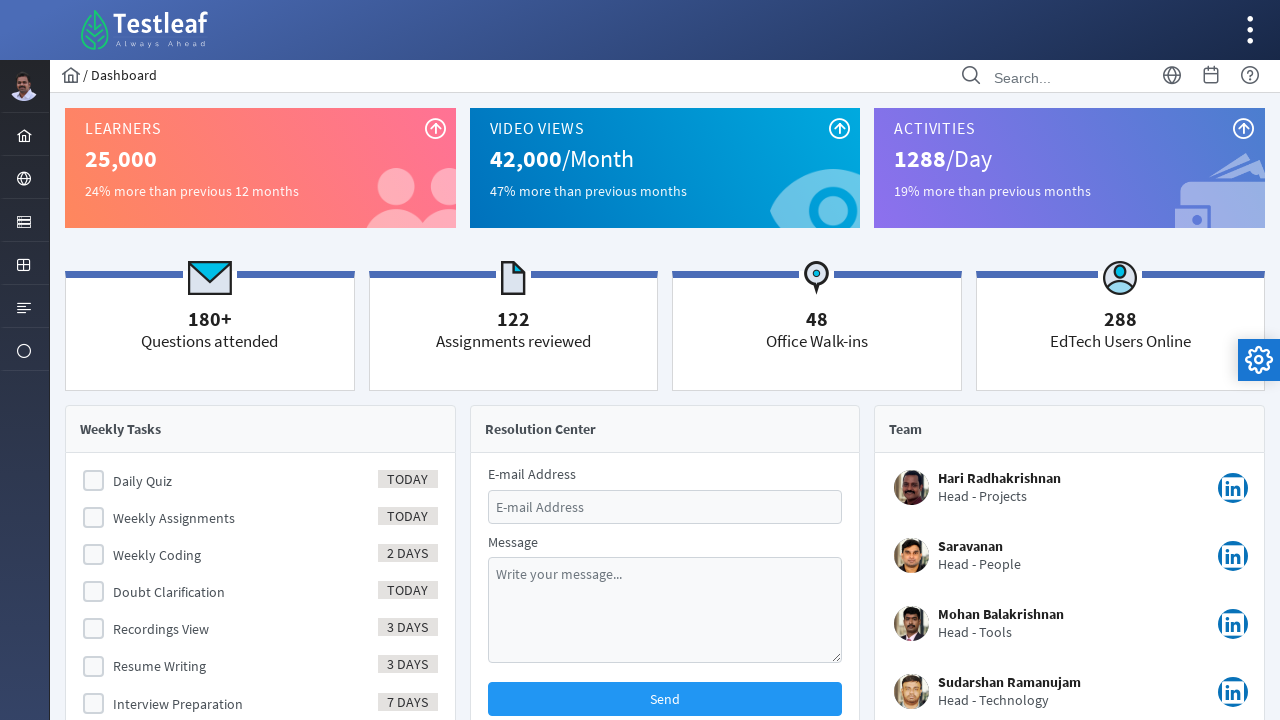

Dashboard page loaded successfully
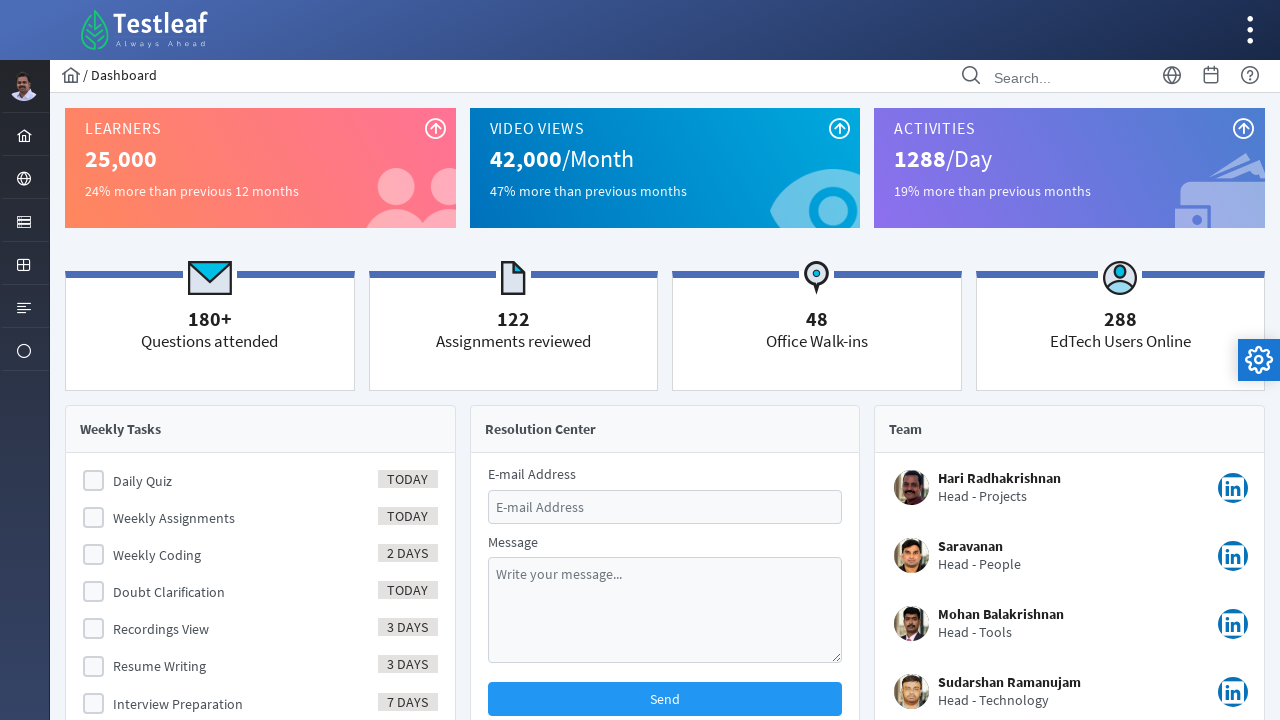

Navigated back to button test page
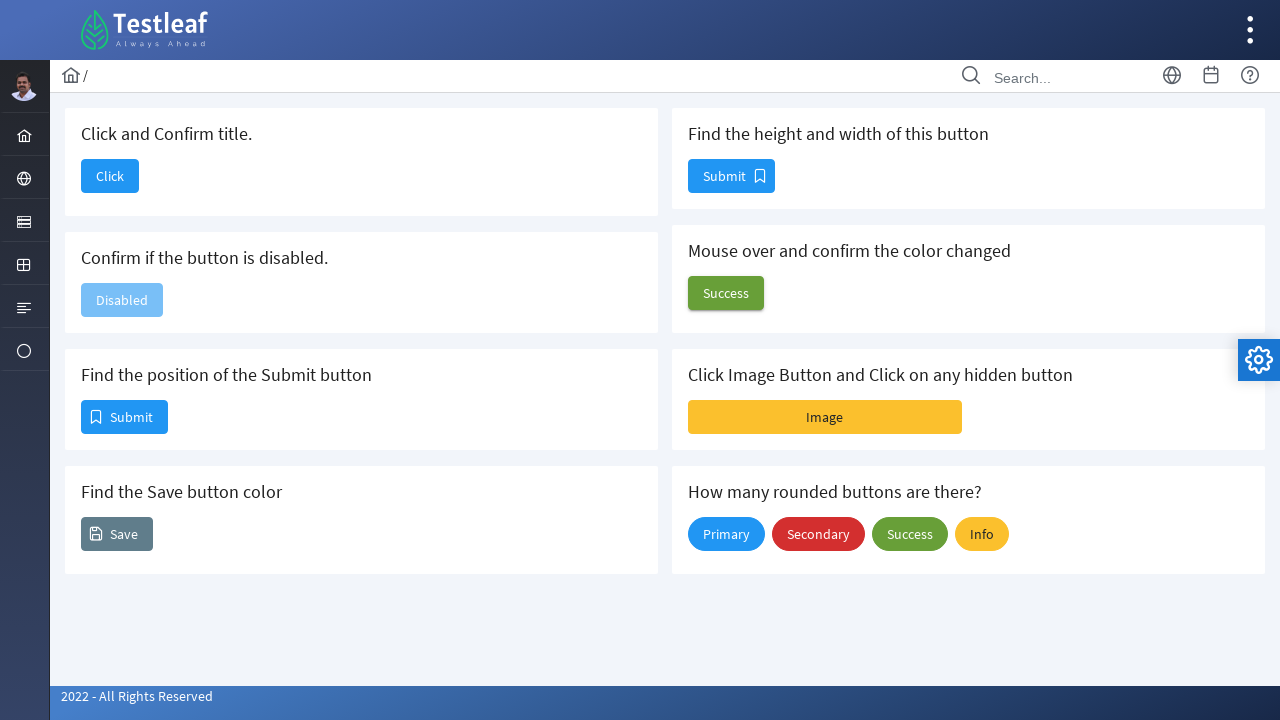

Verified disabled button exists on the page
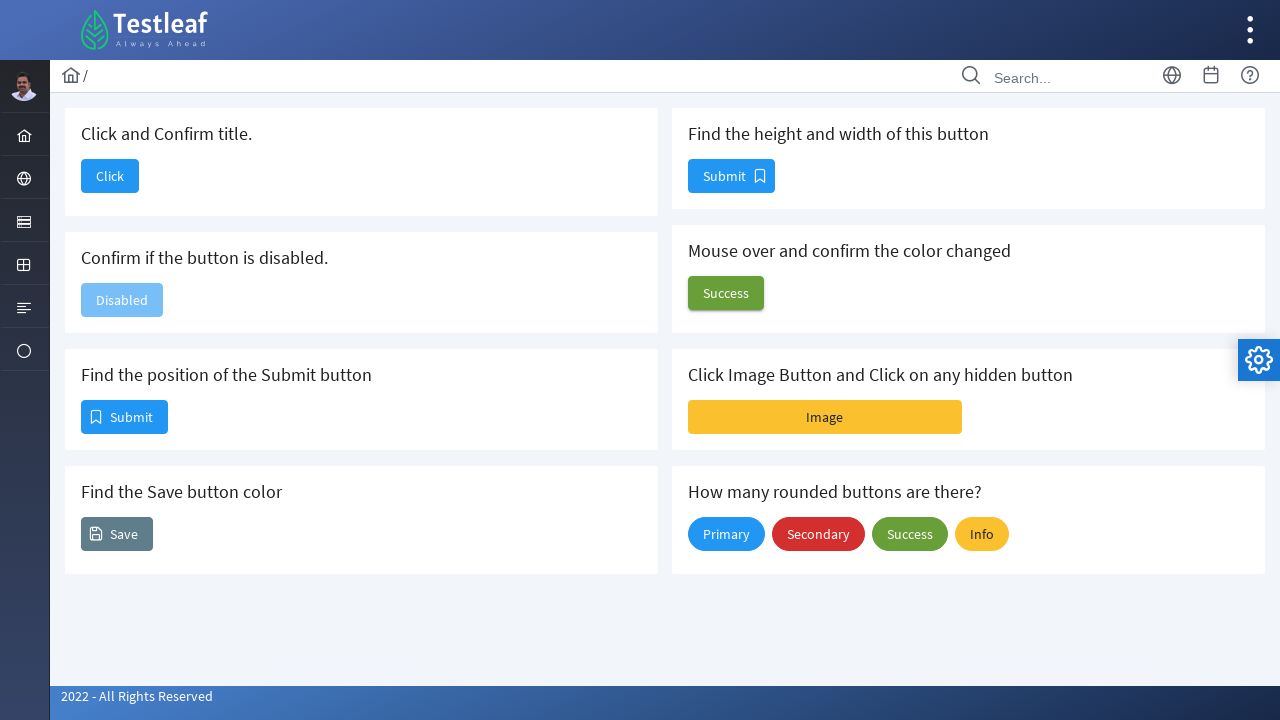

Located button for position verification
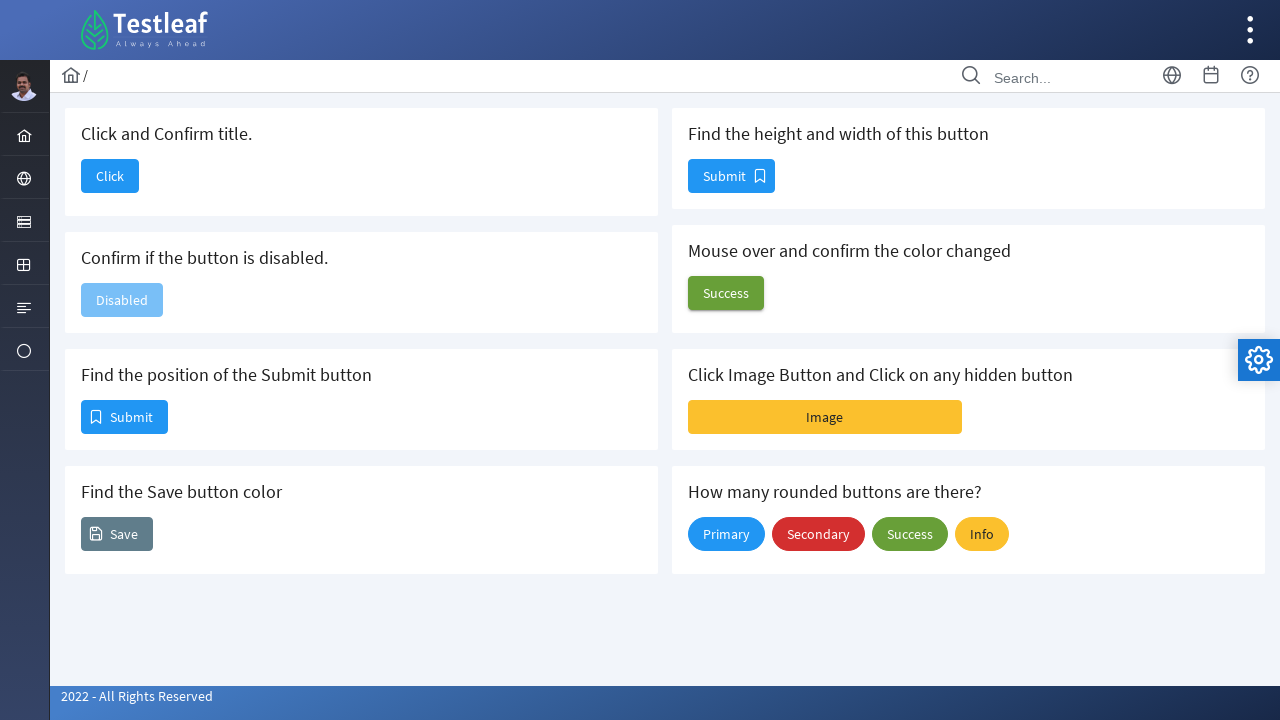

Located button for size verification
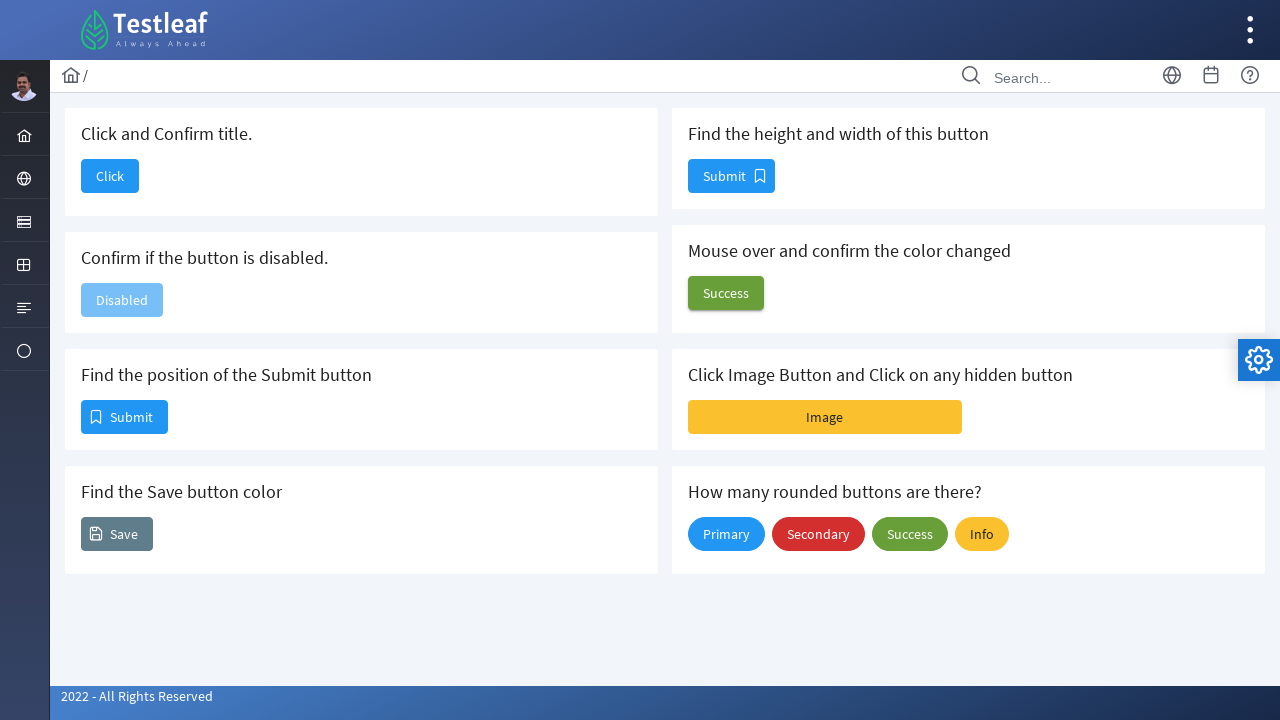

Hovered over button to trigger color change at (726, 293) on #j_idt88\:j_idt100
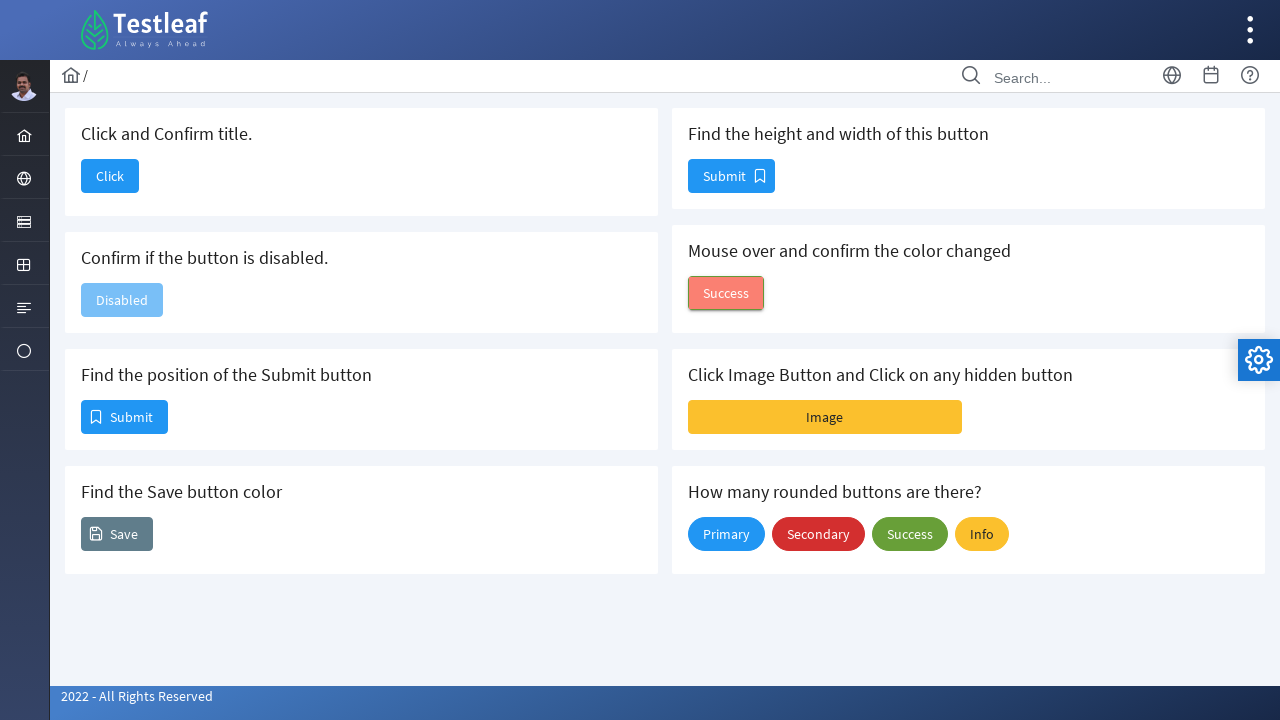

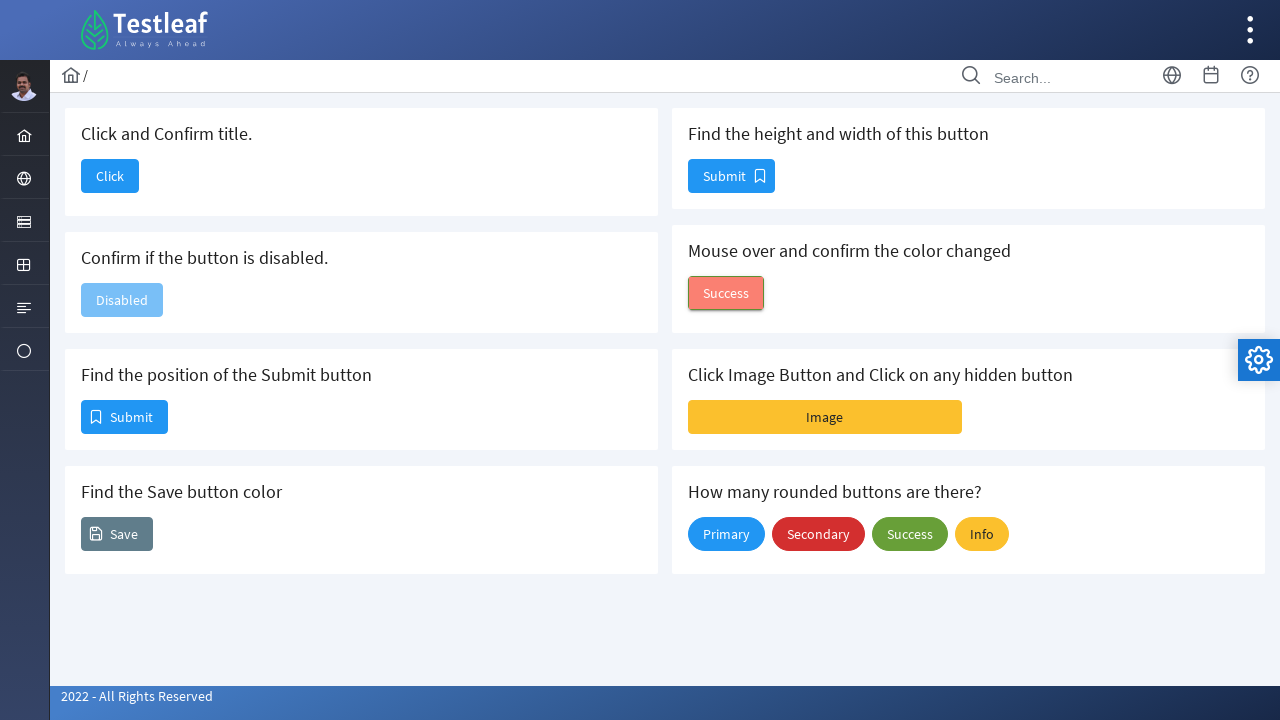